Tests drag and drop functionality by dragging mobile and laptop accessories to their correct categories

Starting URL: https://demoapps.qspiders.com/ui/dragDrop/dragToCorrect?sublist=2

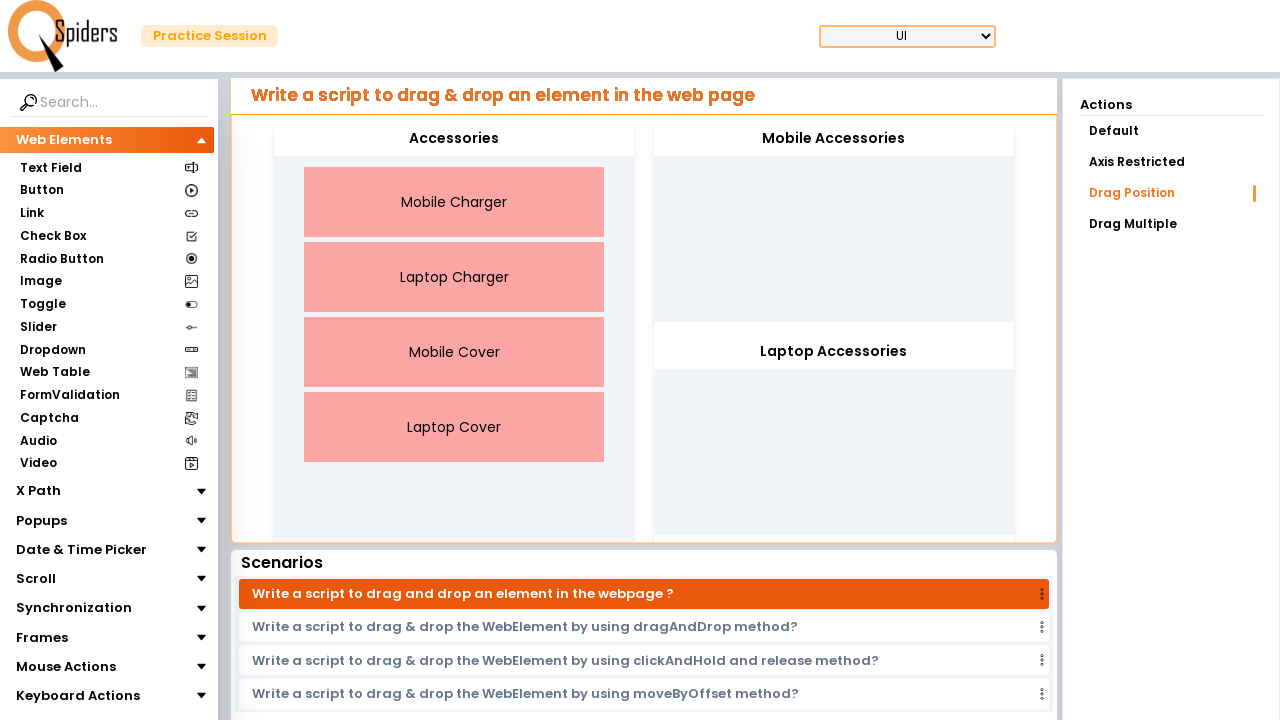

Located Mobile Charger draggable element
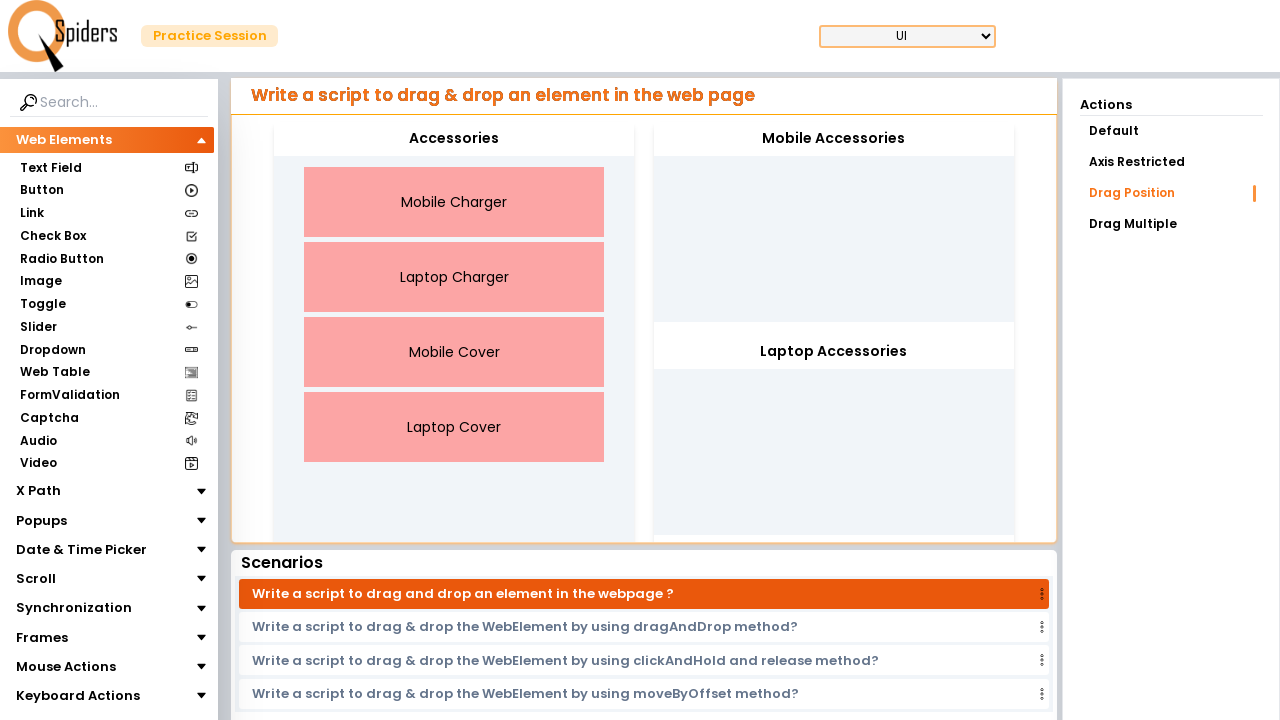

Located Laptop Charger draggable element
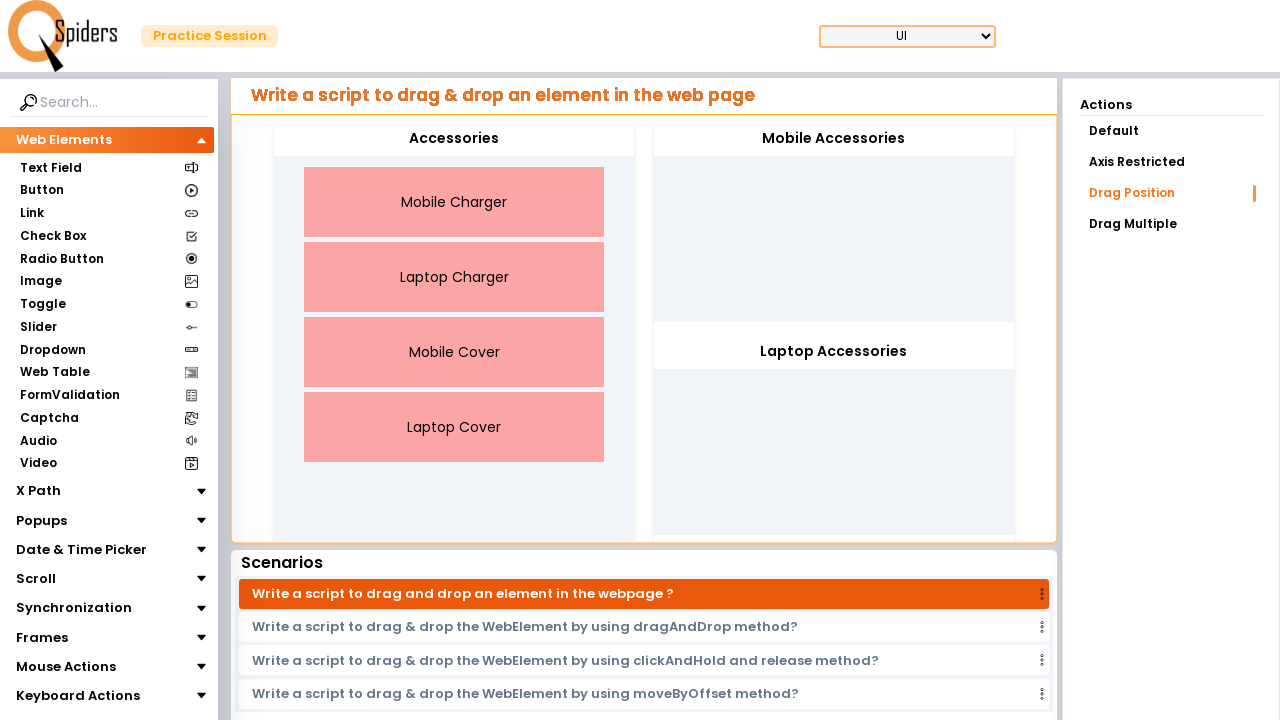

Located Laptop Cover draggable element
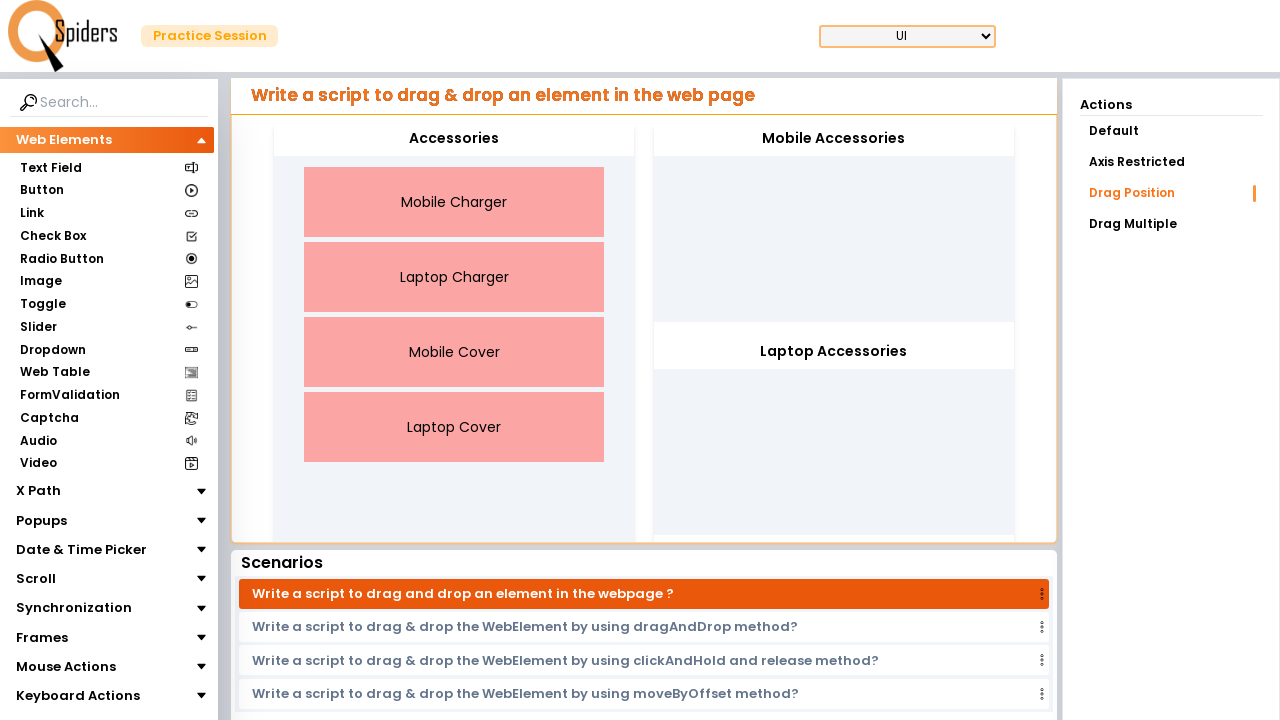

Located Mobile Cover draggable element
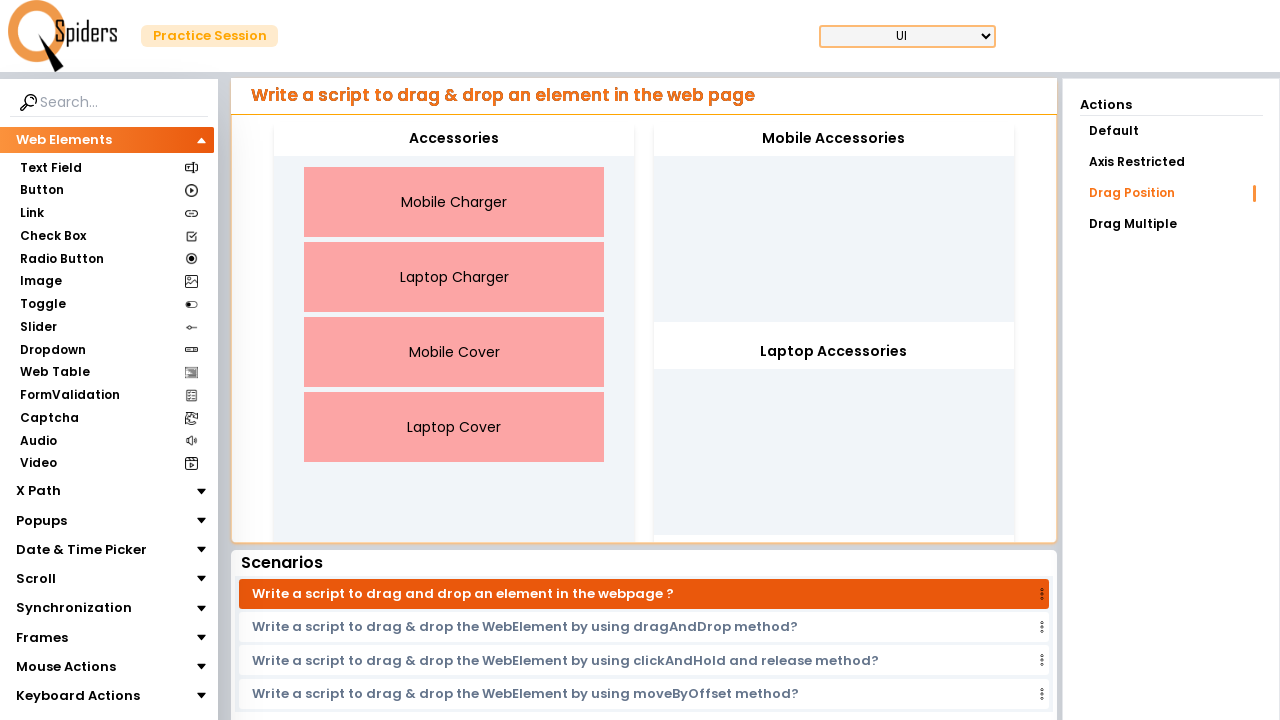

Located Mobile Accessories drop target
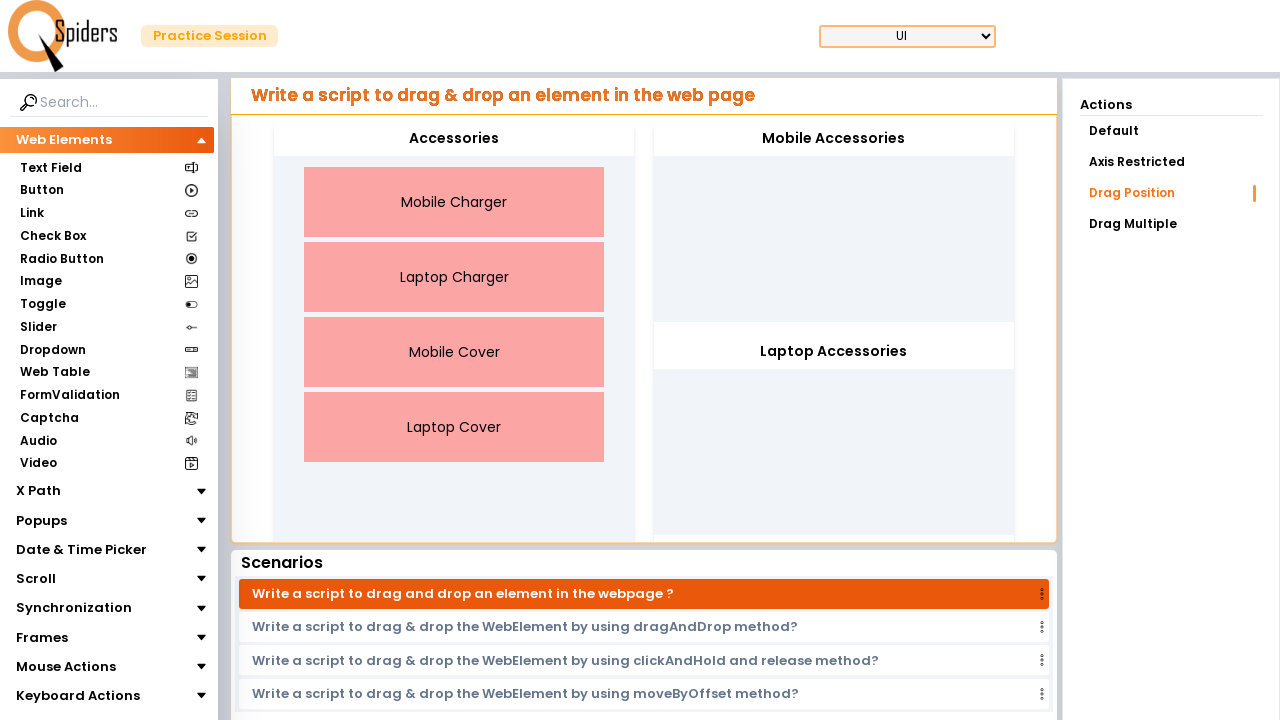

Located Laptop Accessories drop target
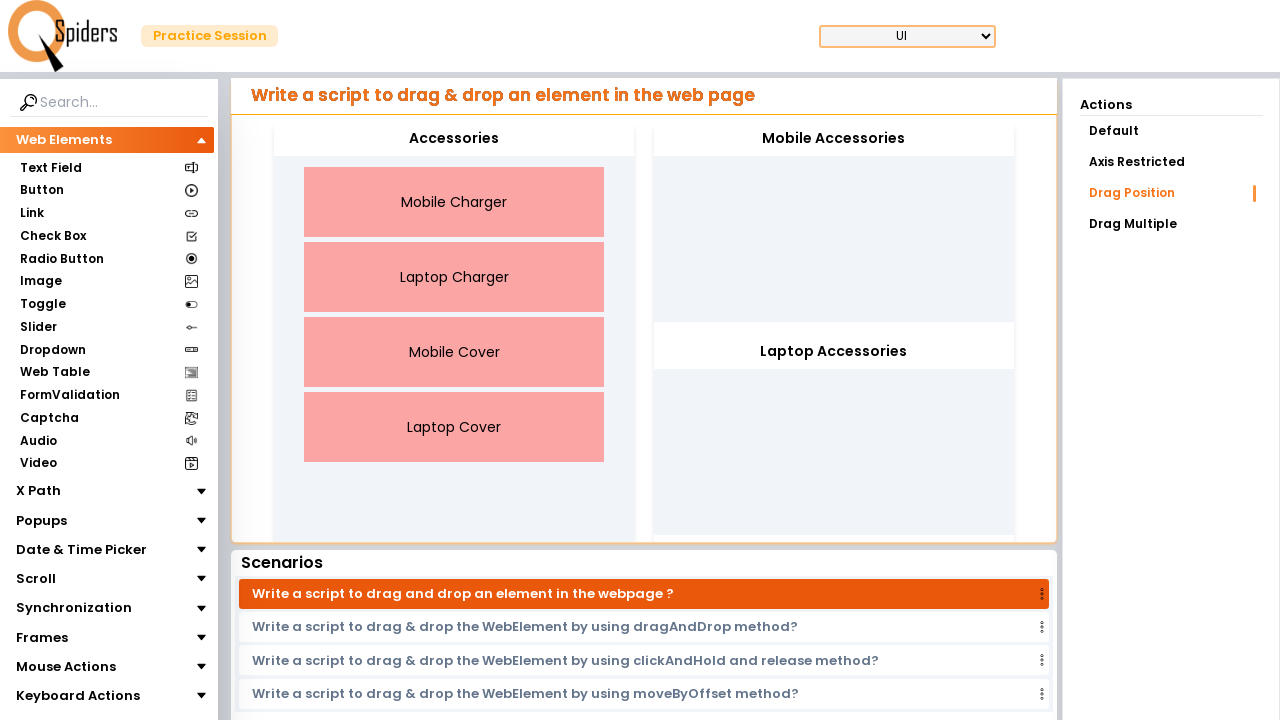

Dragged Mobile Charger to Mobile Accessories category at (834, 139)
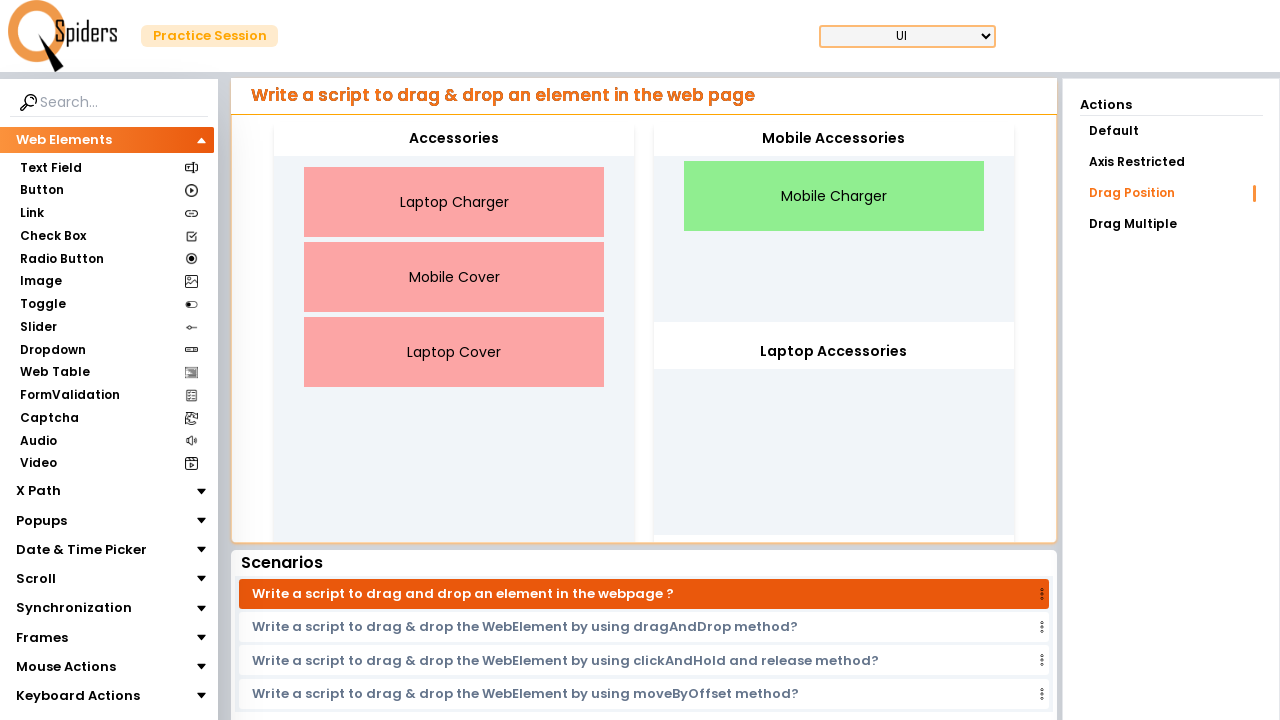

Waited 2 seconds after dragging Mobile Charger
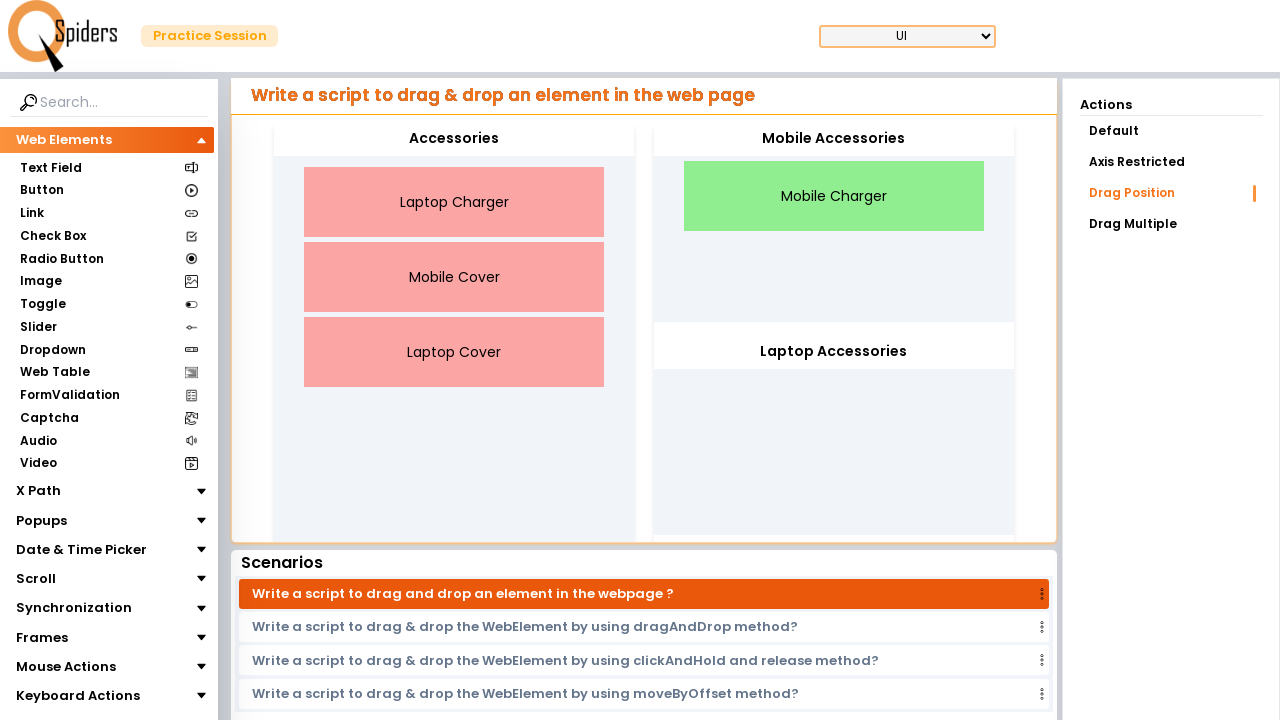

Dragged Mobile Cover to Mobile Accessories category at (834, 139)
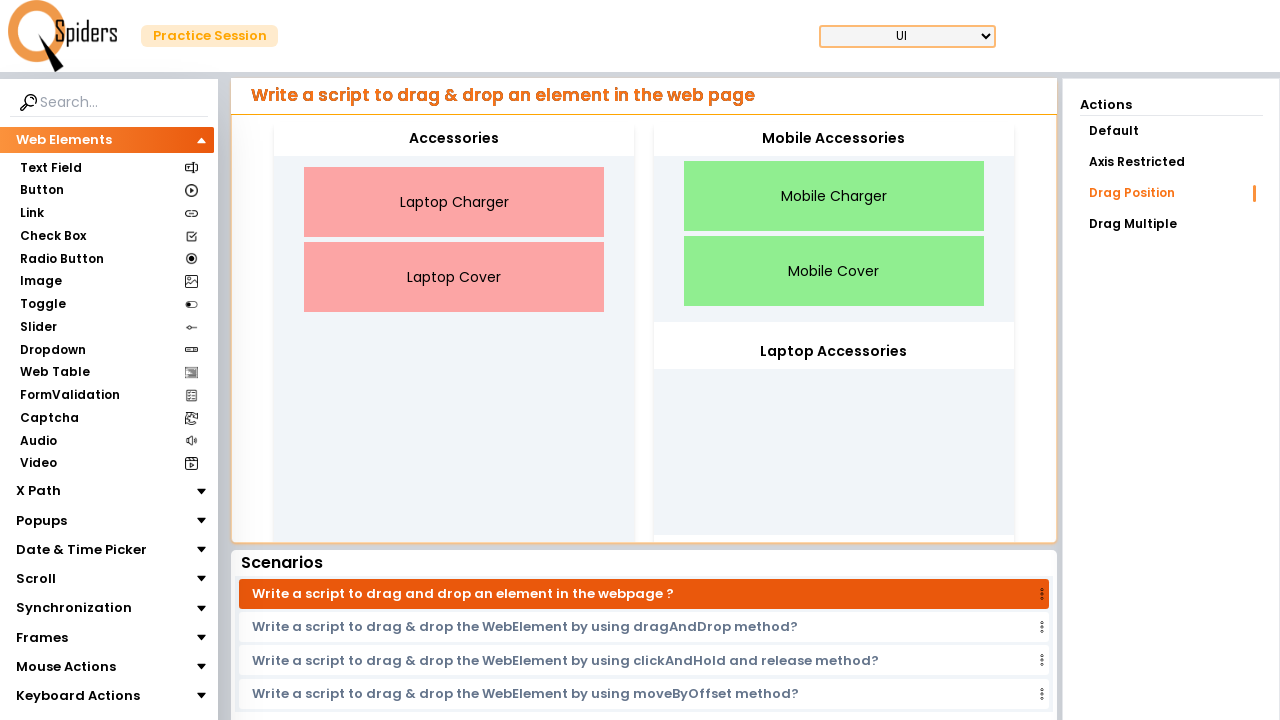

Waited 2 seconds after dragging Mobile Cover
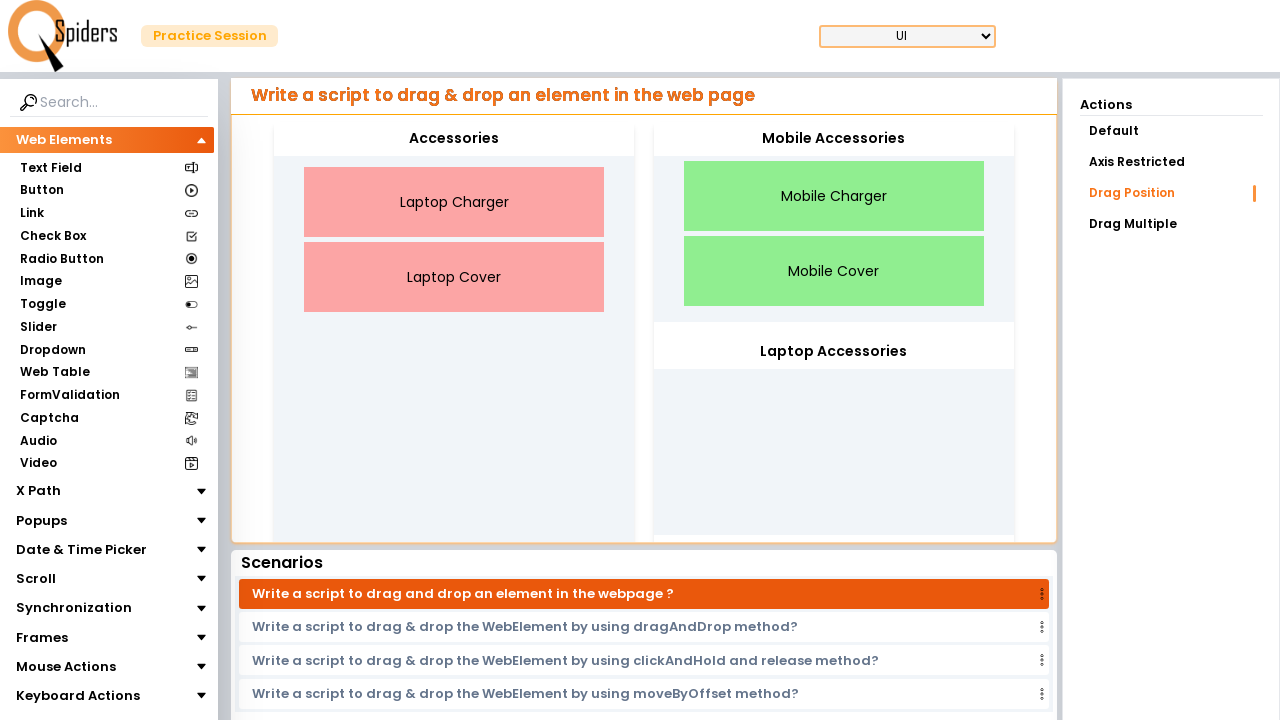

Dragged Laptop Charger to Laptop Accessories category at (834, 352)
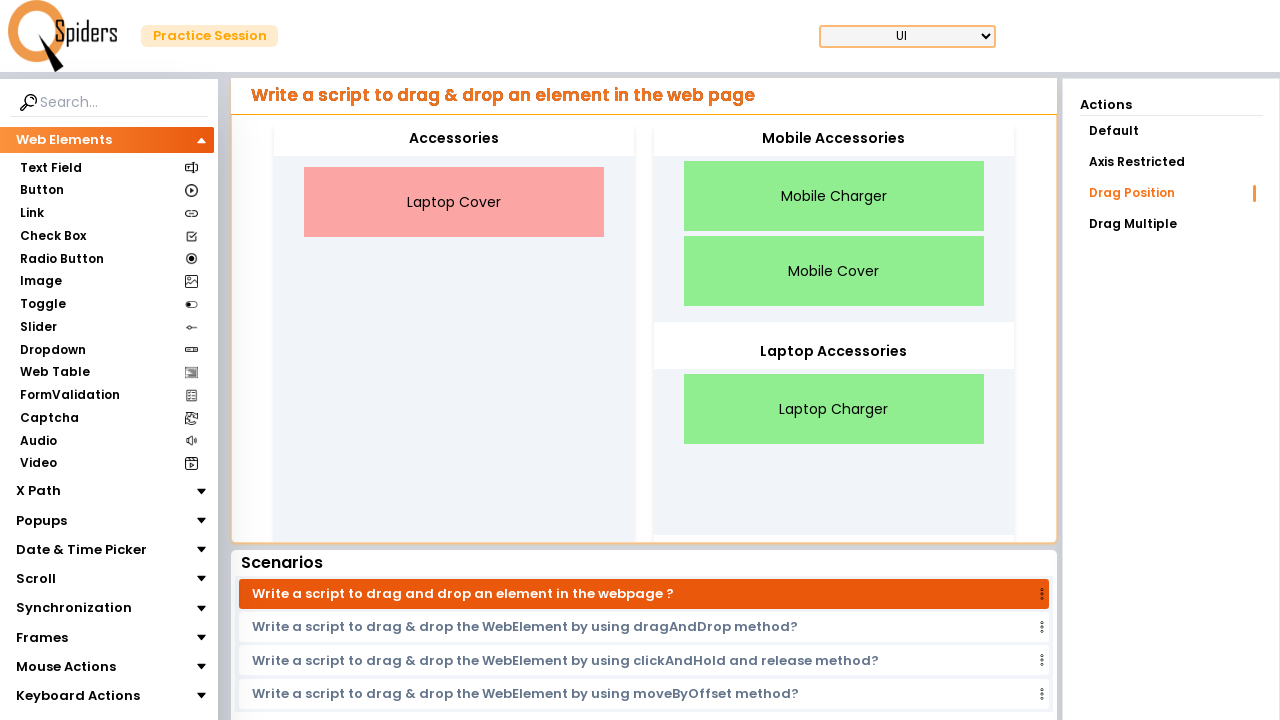

Waited 2 seconds after dragging Laptop Charger
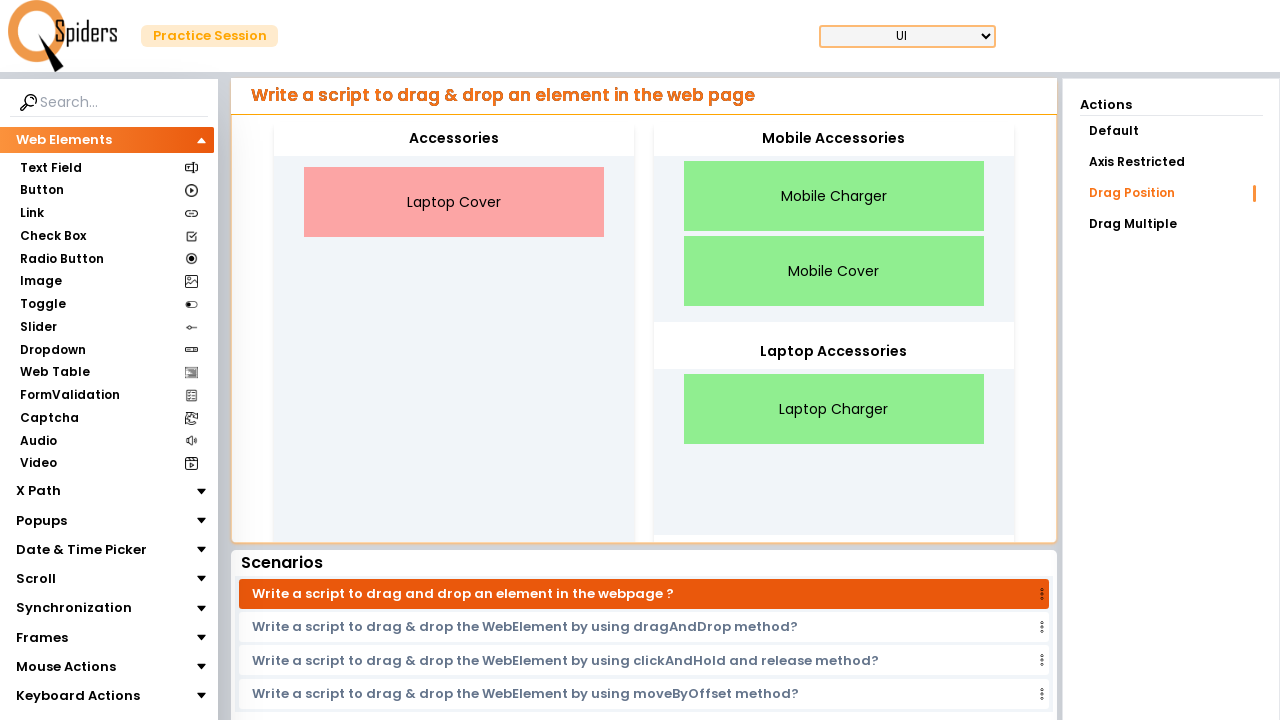

Dragged Laptop Cover to Laptop Accessories category at (834, 352)
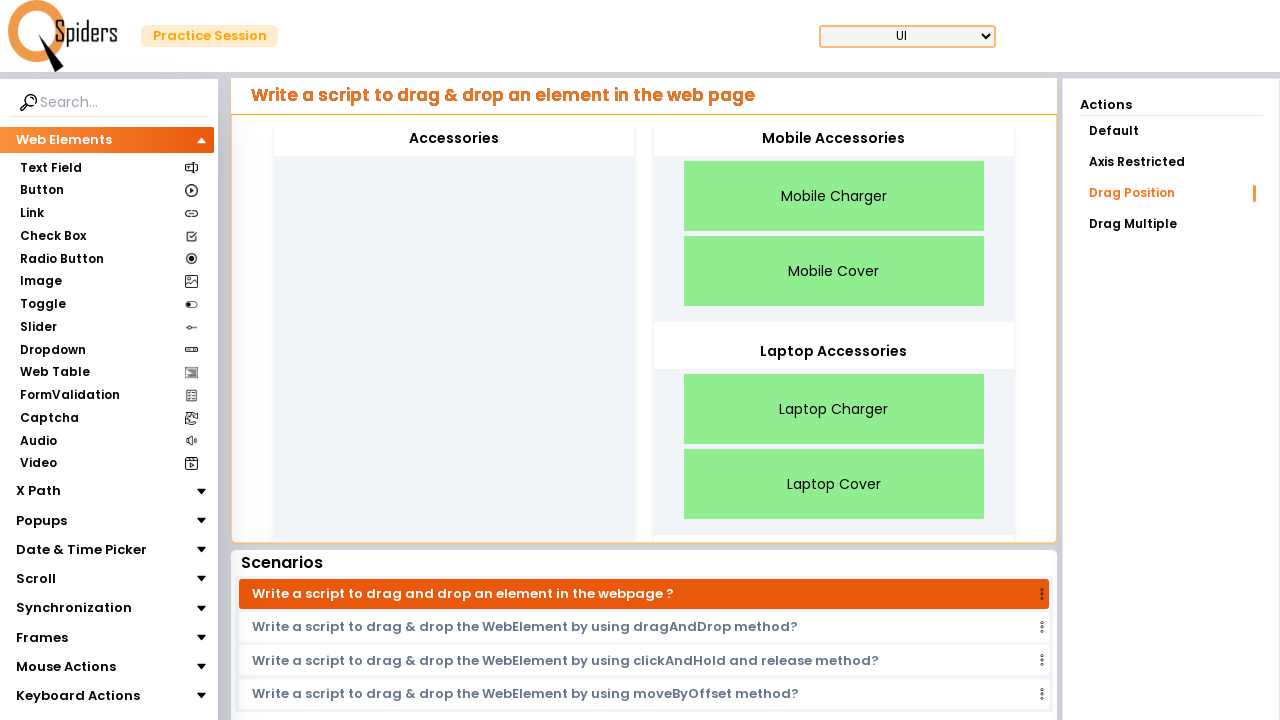

Waited 2 seconds after dragging Laptop Cover
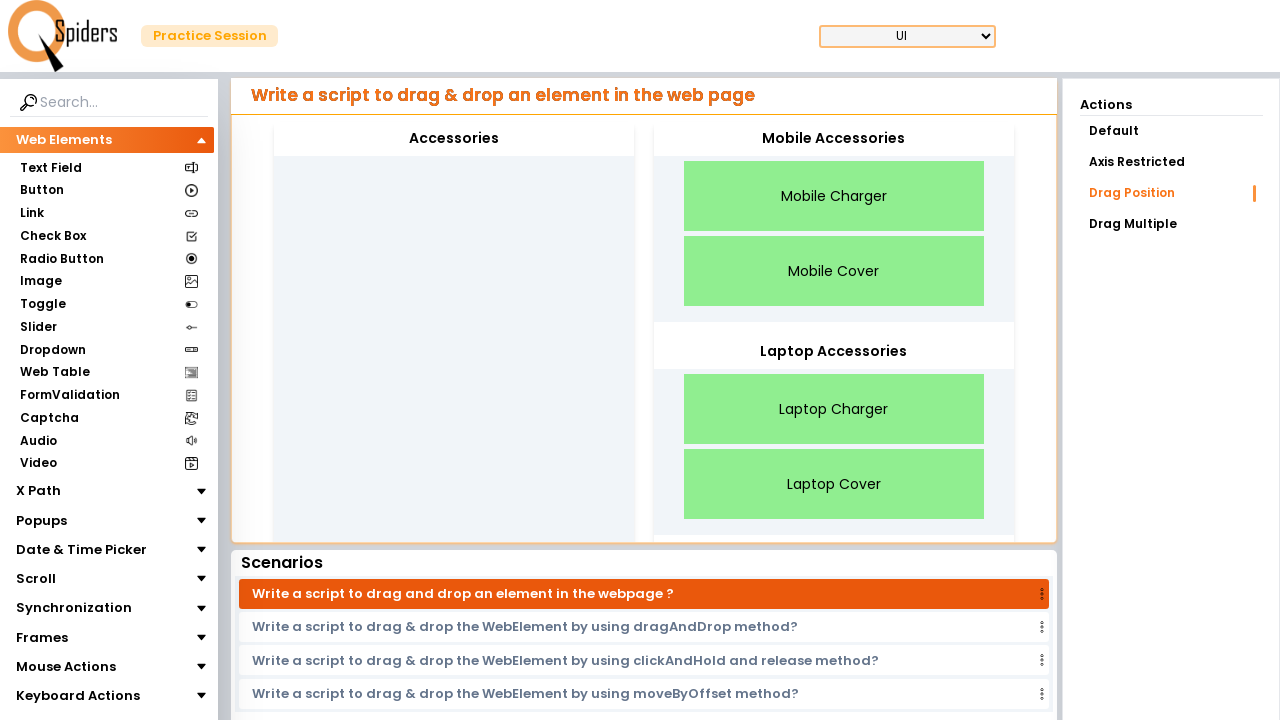

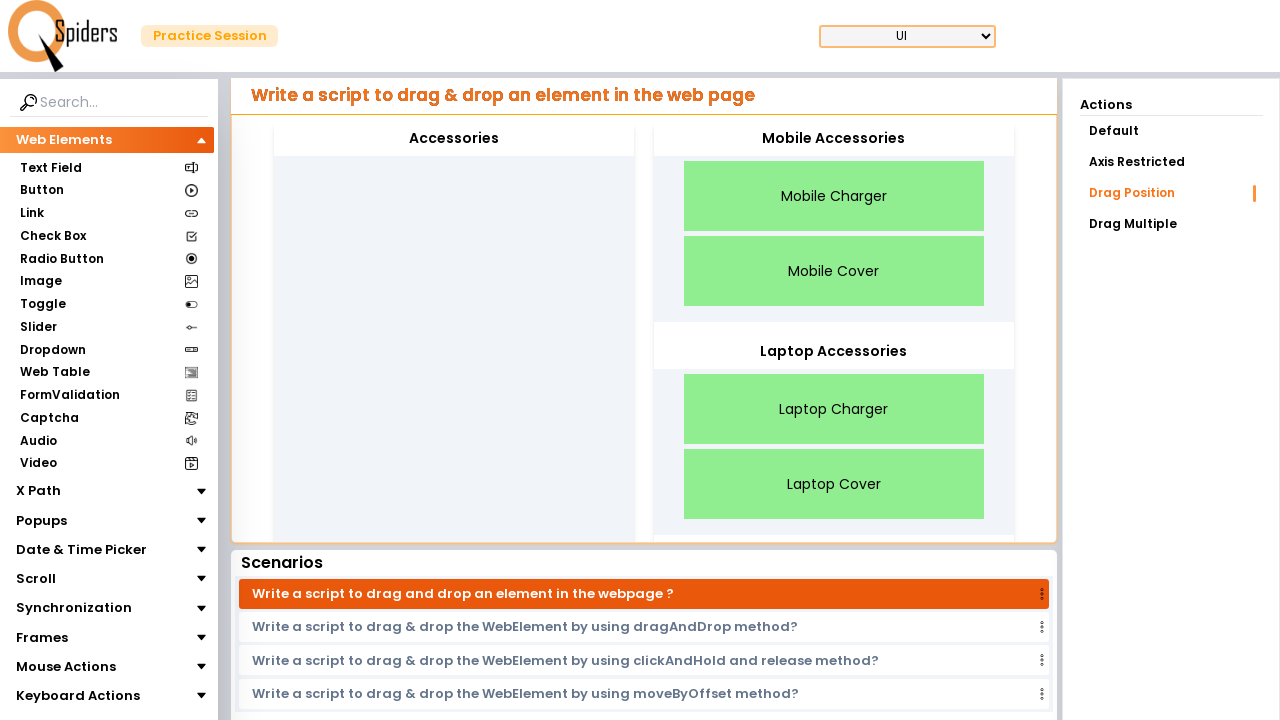